Navigates to Seoul Open Data portal dataset page and clicks a download button to initiate a file download

Starting URL: https://data.seoul.go.kr/dataList/OA-22187/F/1/datasetView.do

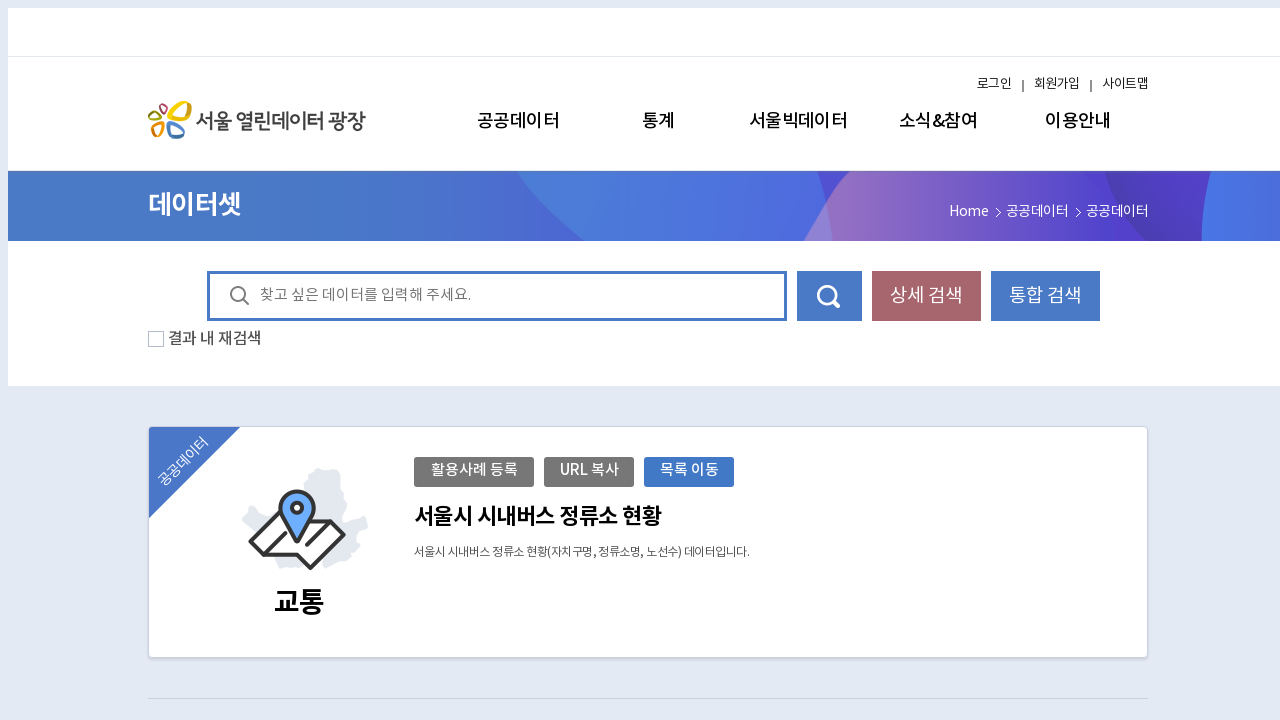

Waited for download button to be visible on Seoul Open Data portal dataset page
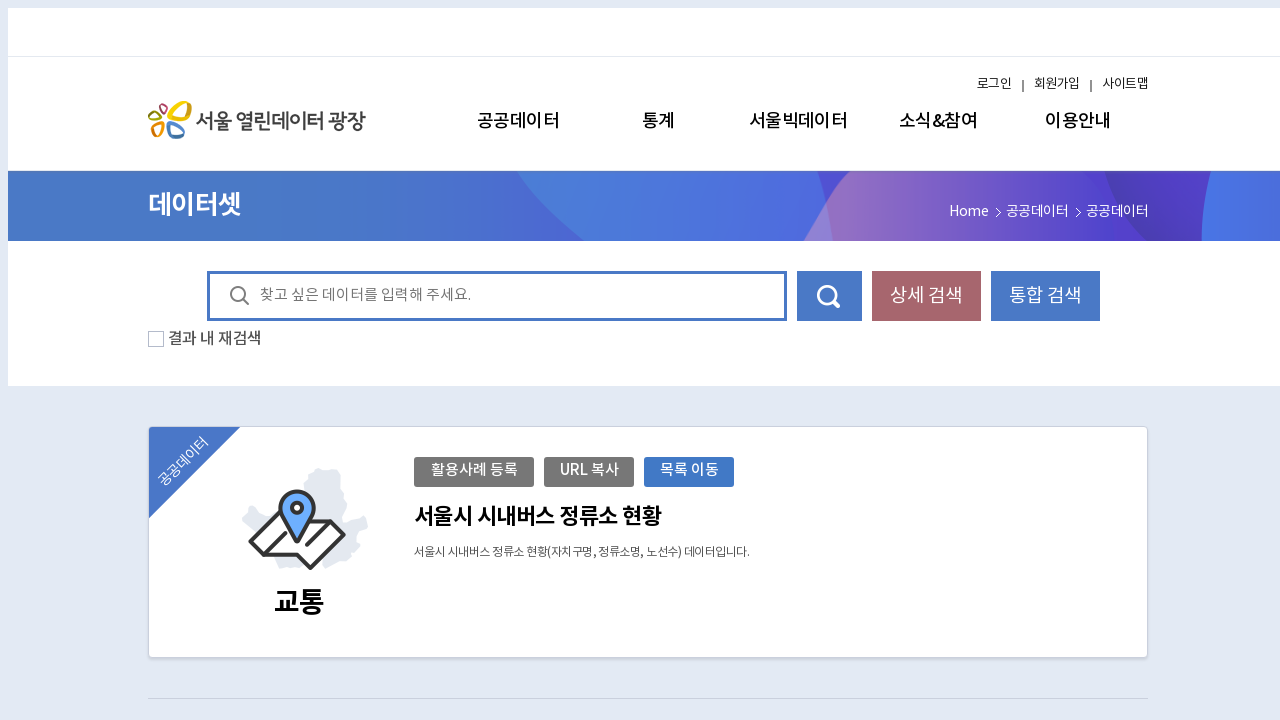

Clicked the download button to initiate file download at (1108, 360) on xpath=//*[@id="fileTr_1"]/td[6]/a
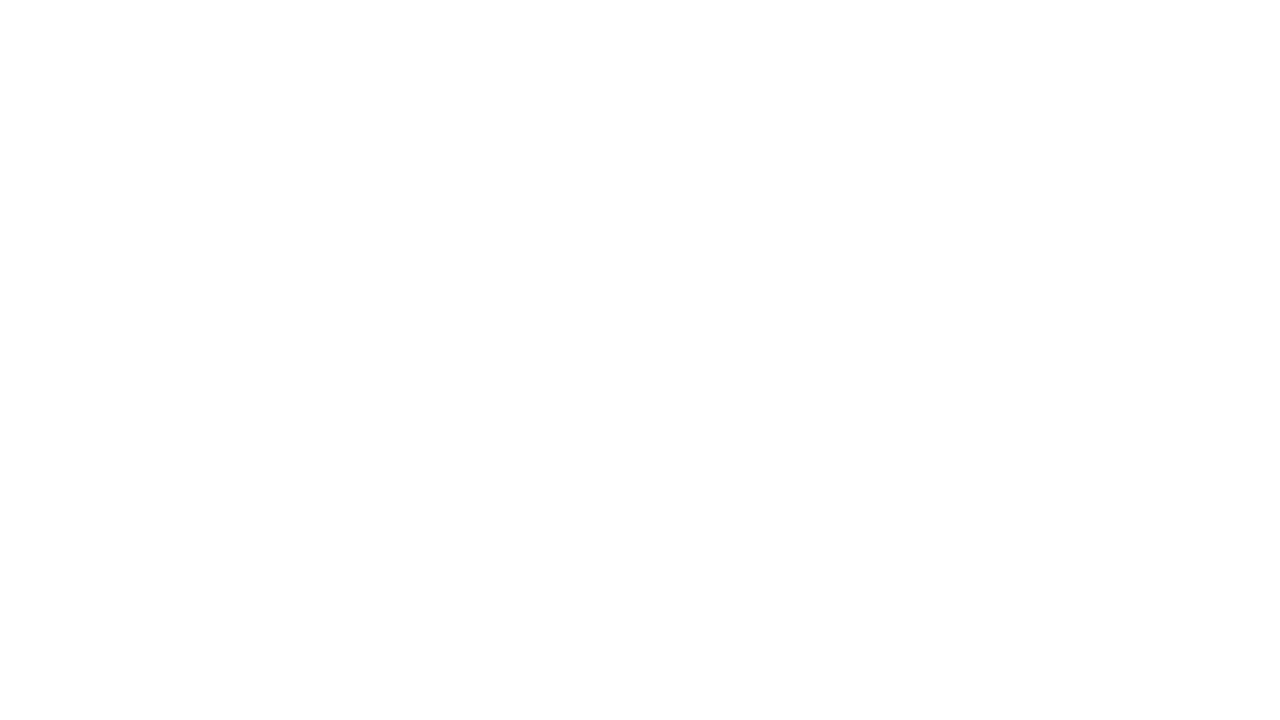

Waited for download to initiate
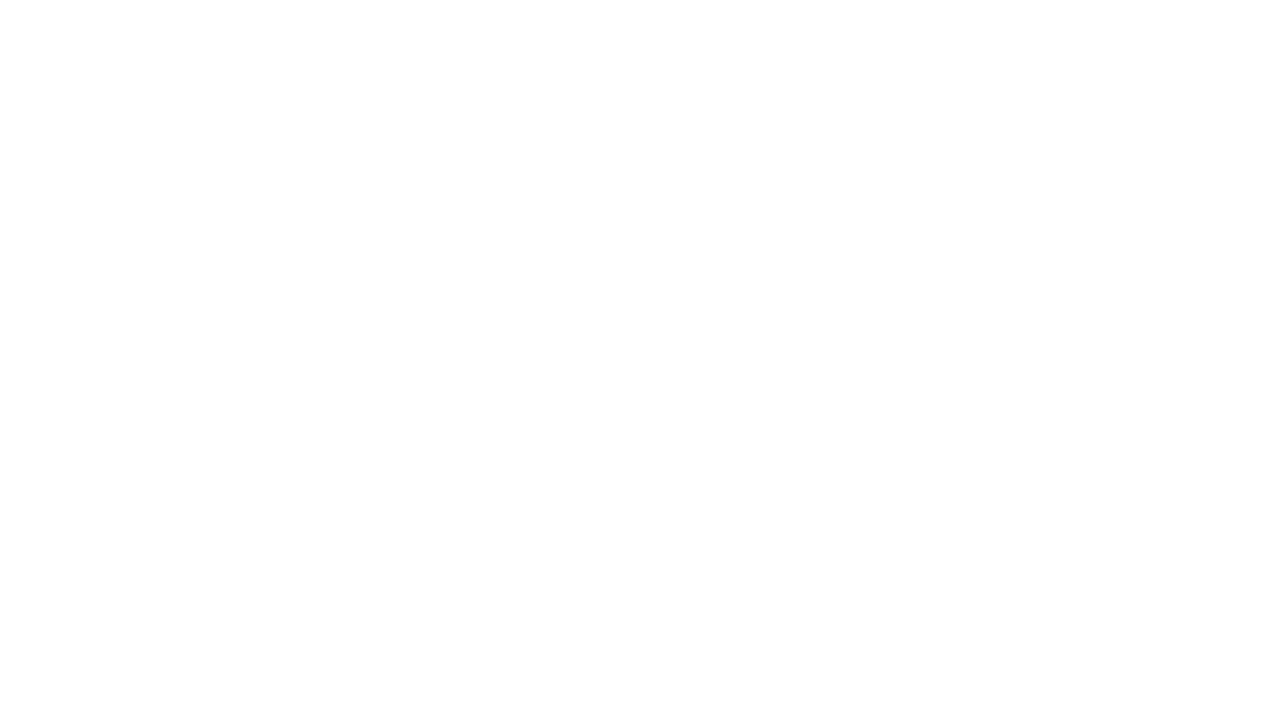

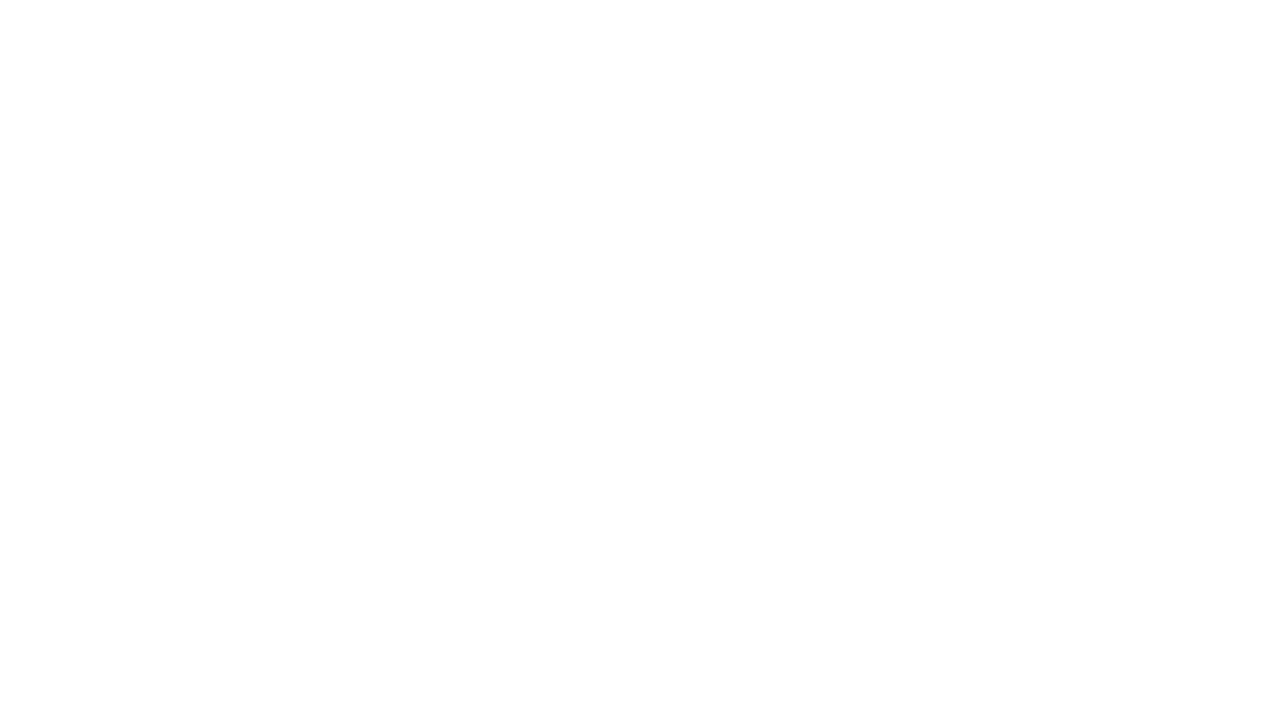